Navigates to a landing page and waits for it to load, verifying the page is accessible

Starting URL: https://www.ultimateqa.com/fake-landing-page/

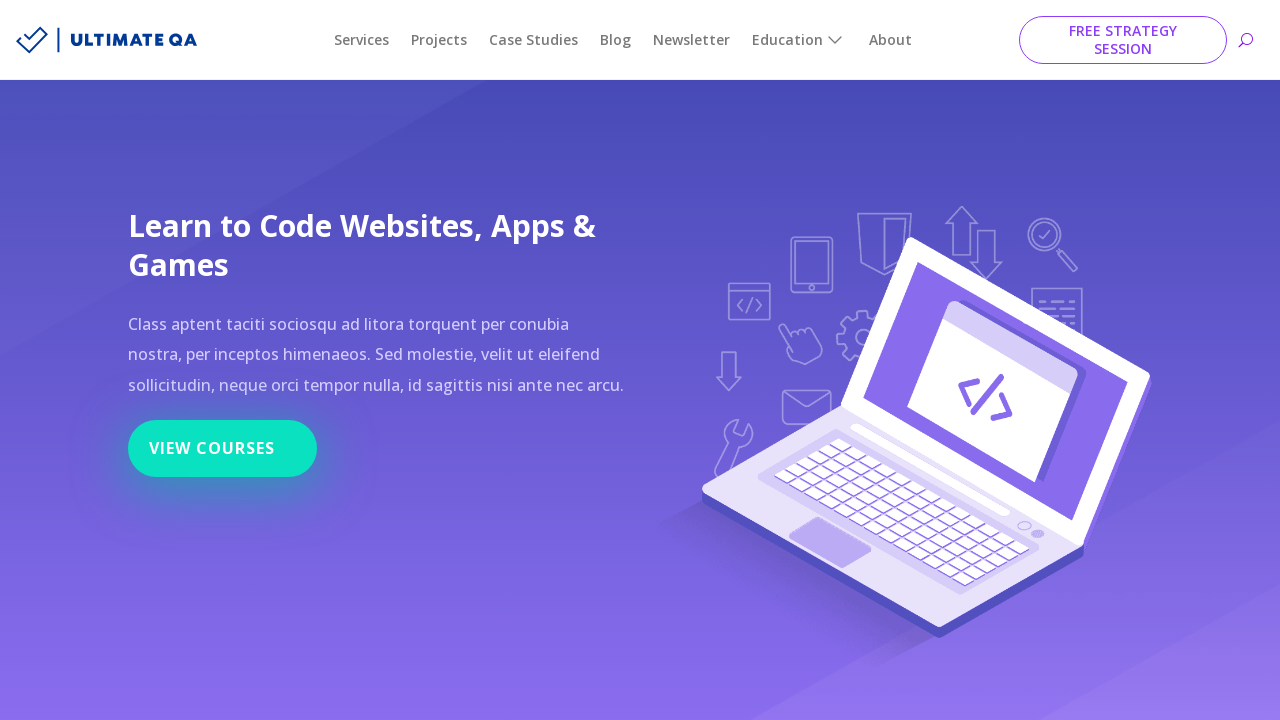

Set viewport size to 1024x768
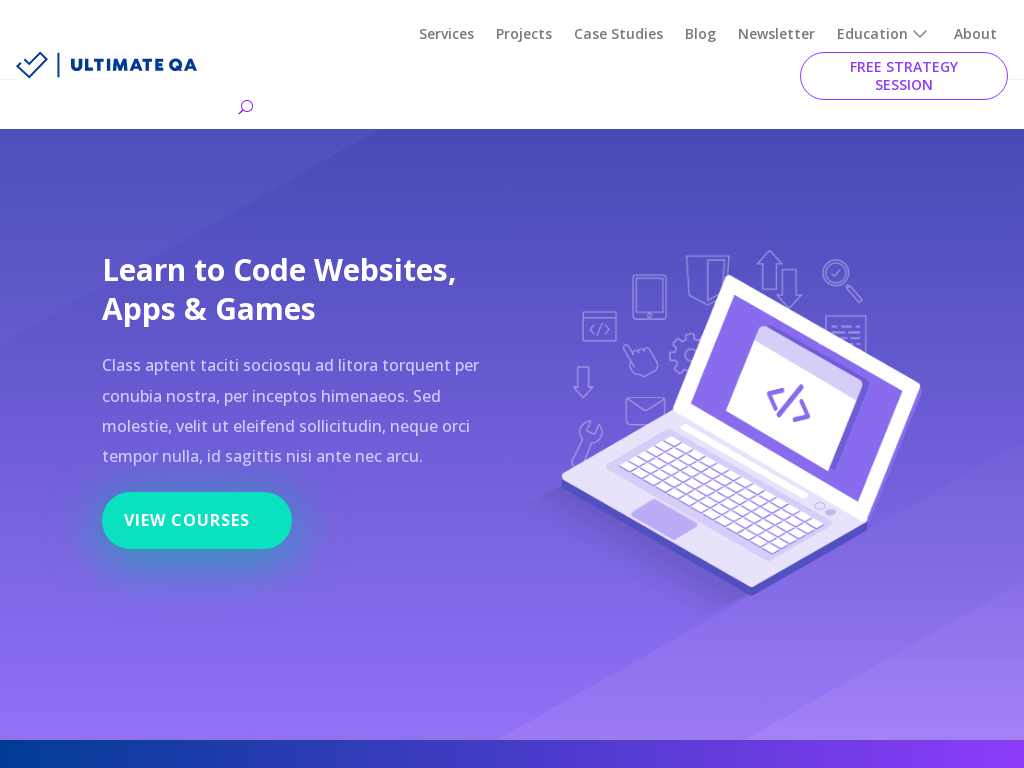

Navigated to Ultimate QA fake landing page
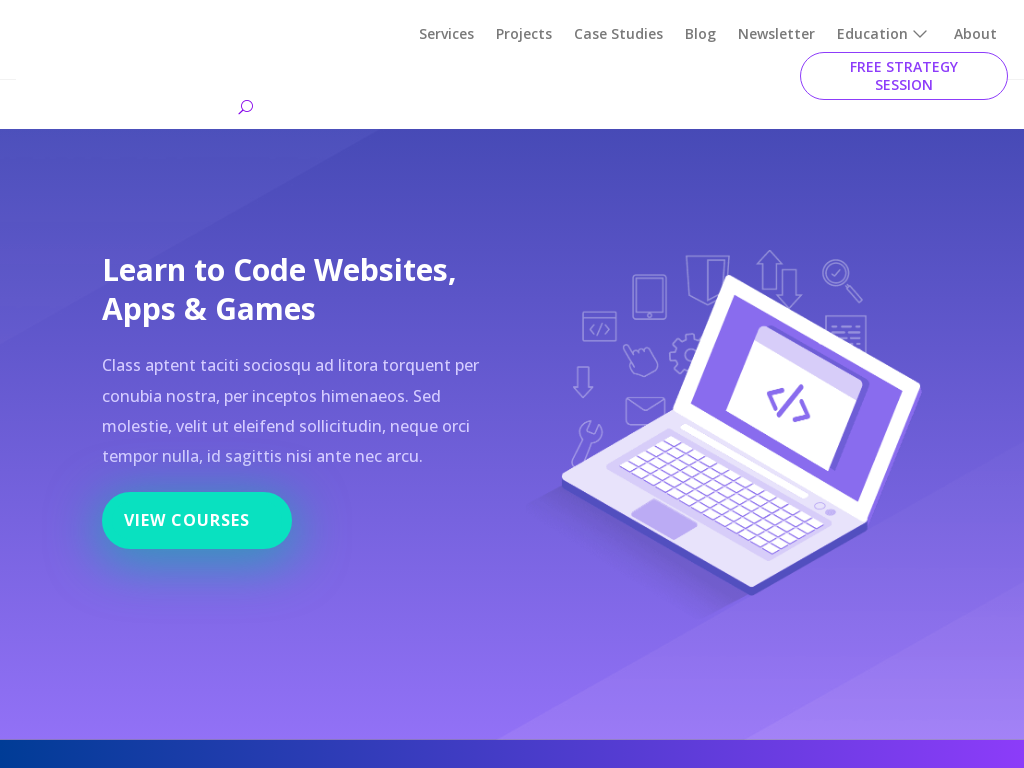

Landing page DOM content loaded and page is accessible
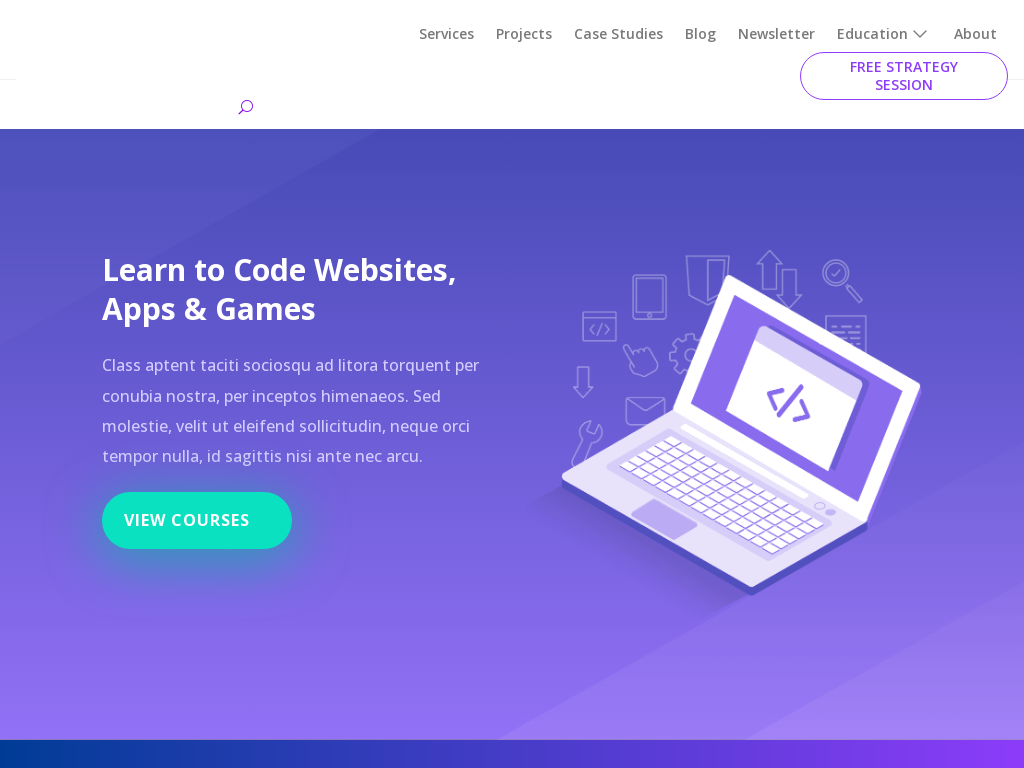

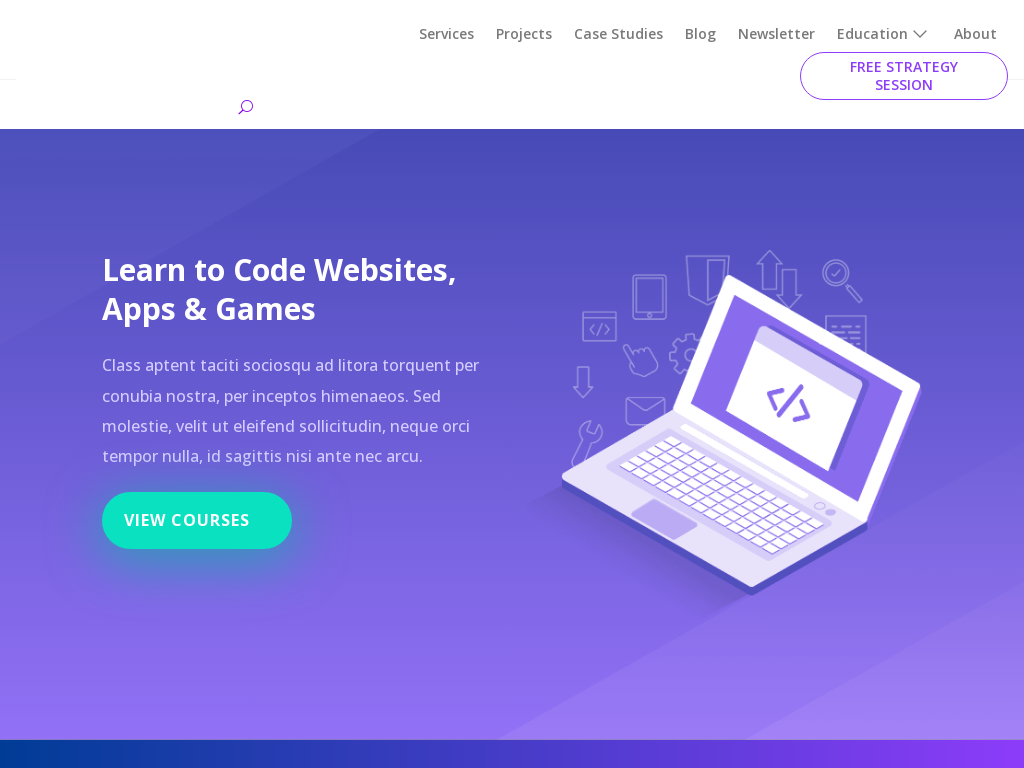